Tests right-click context menu functionality by performing a context click on an element and verifying the context menu options appear

Starting URL: https://swisnl.github.io/jQuery-contextMenu/demo.html

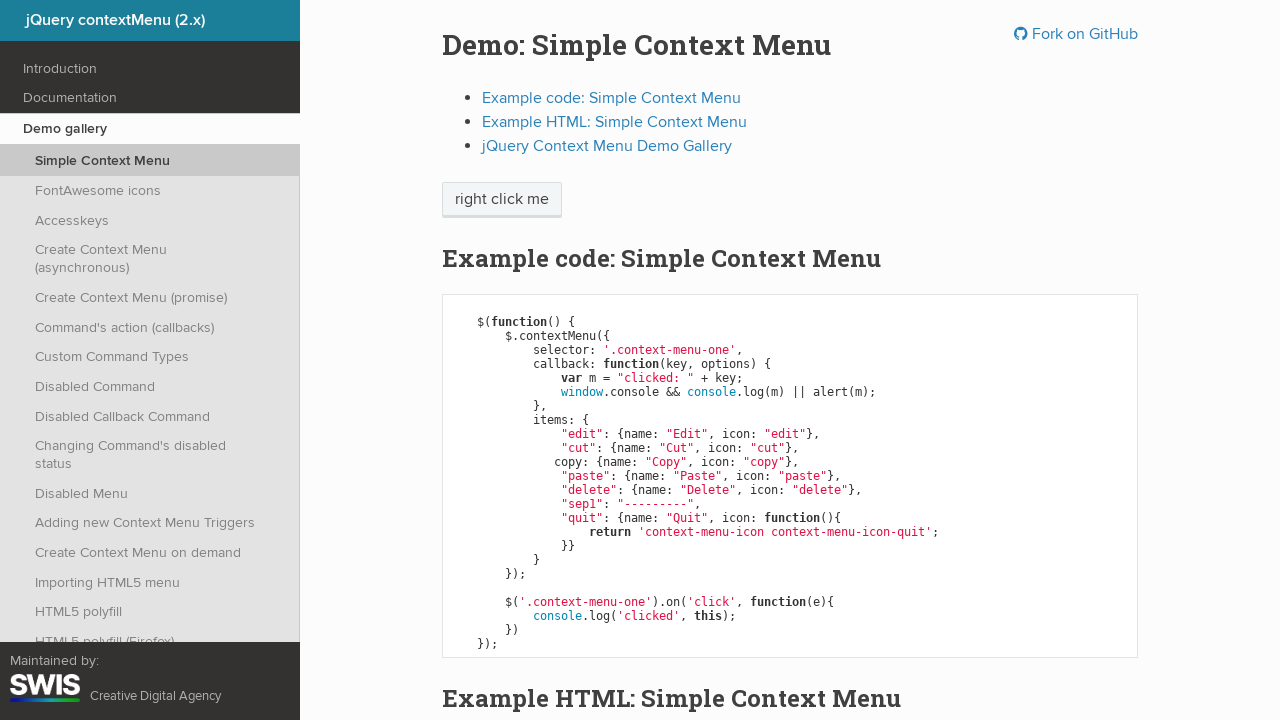

Right-clicked on 'right click me' element to open context menu at (502, 200) on span:text('right click me')
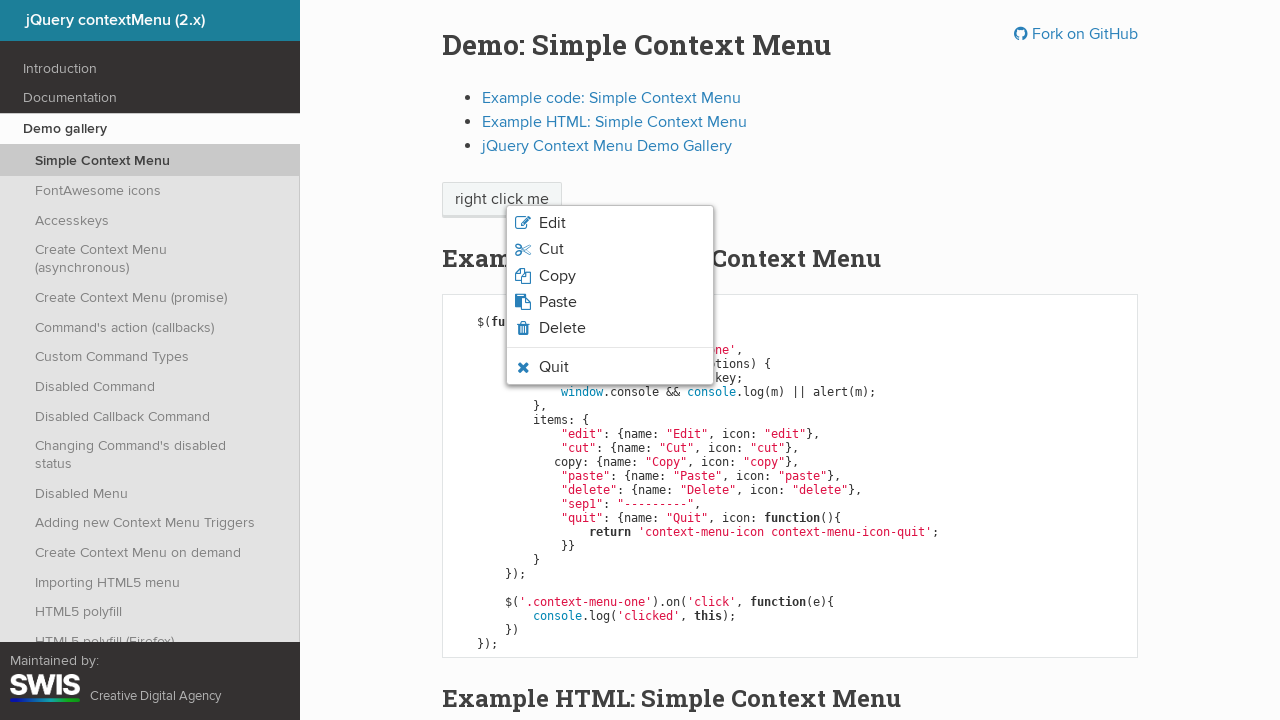

Context menu appeared
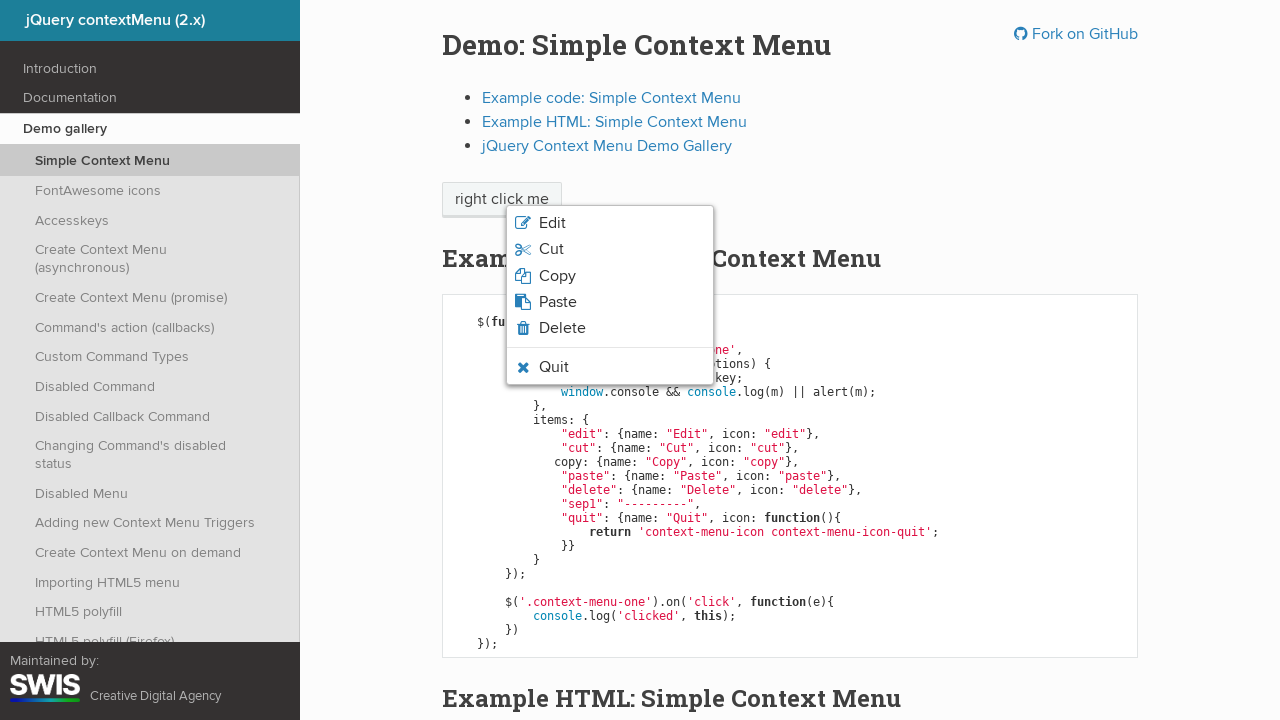

Context menu options are visible
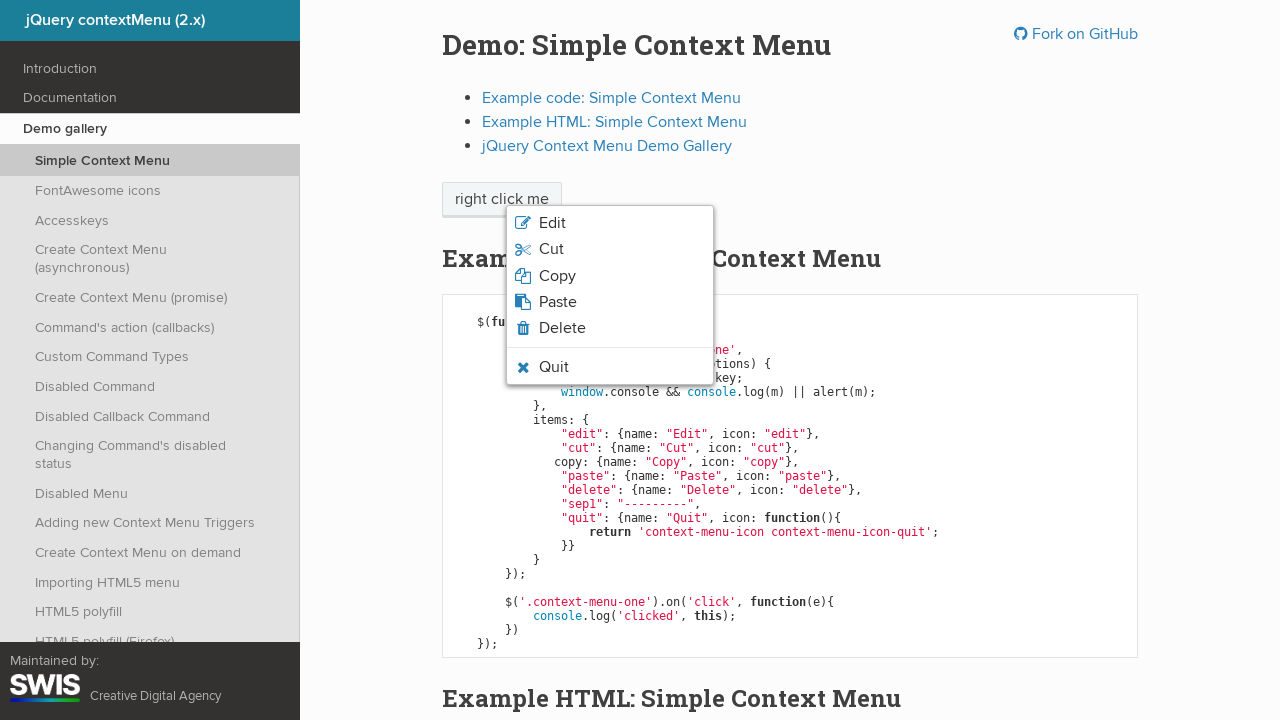

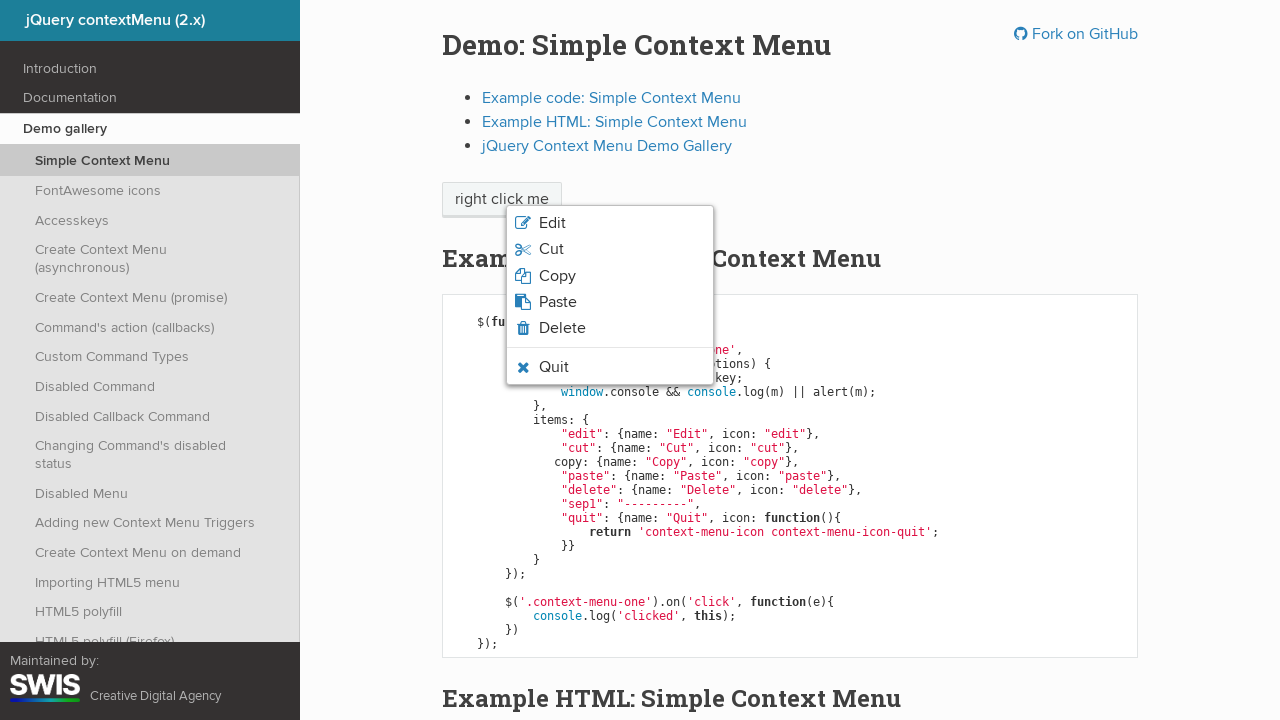